Tests navigation by clicking through 5 links in a link list widget and navigating back after each click to verify browser history functionality.

Starting URL: https://omayo.blogspot.com/

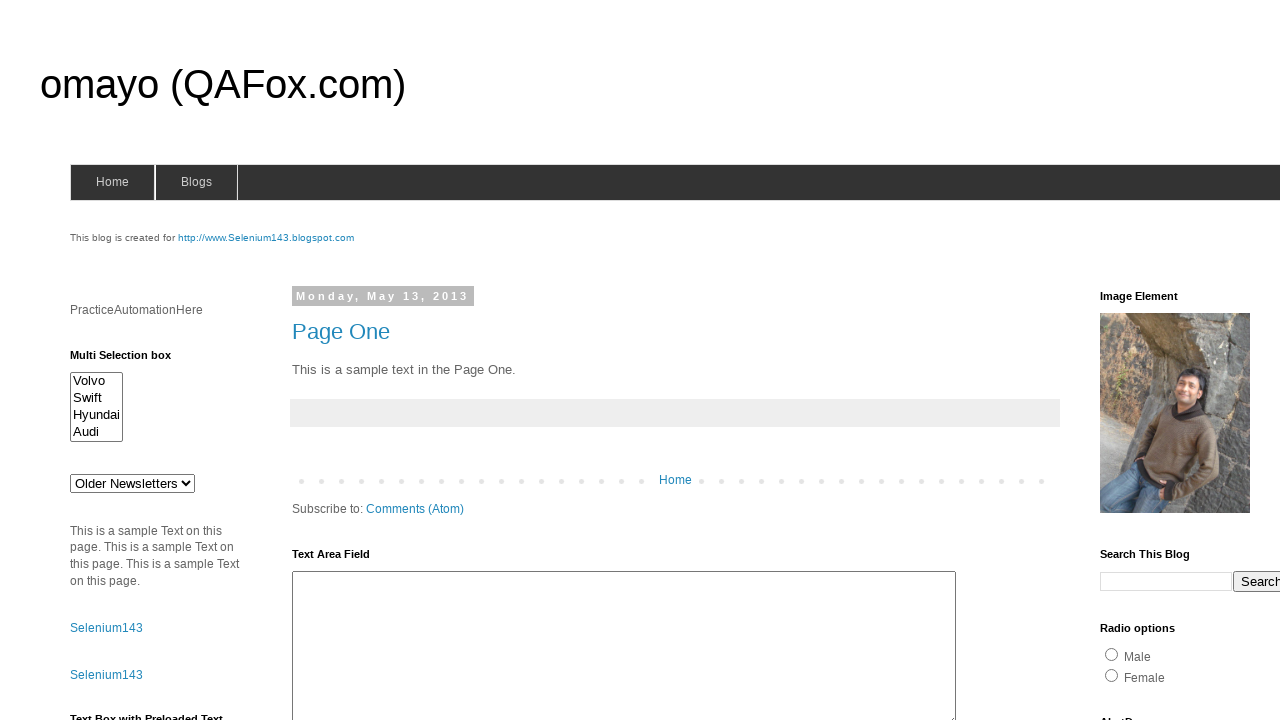

Waited for link 1 in LinkList1 widget to be visible
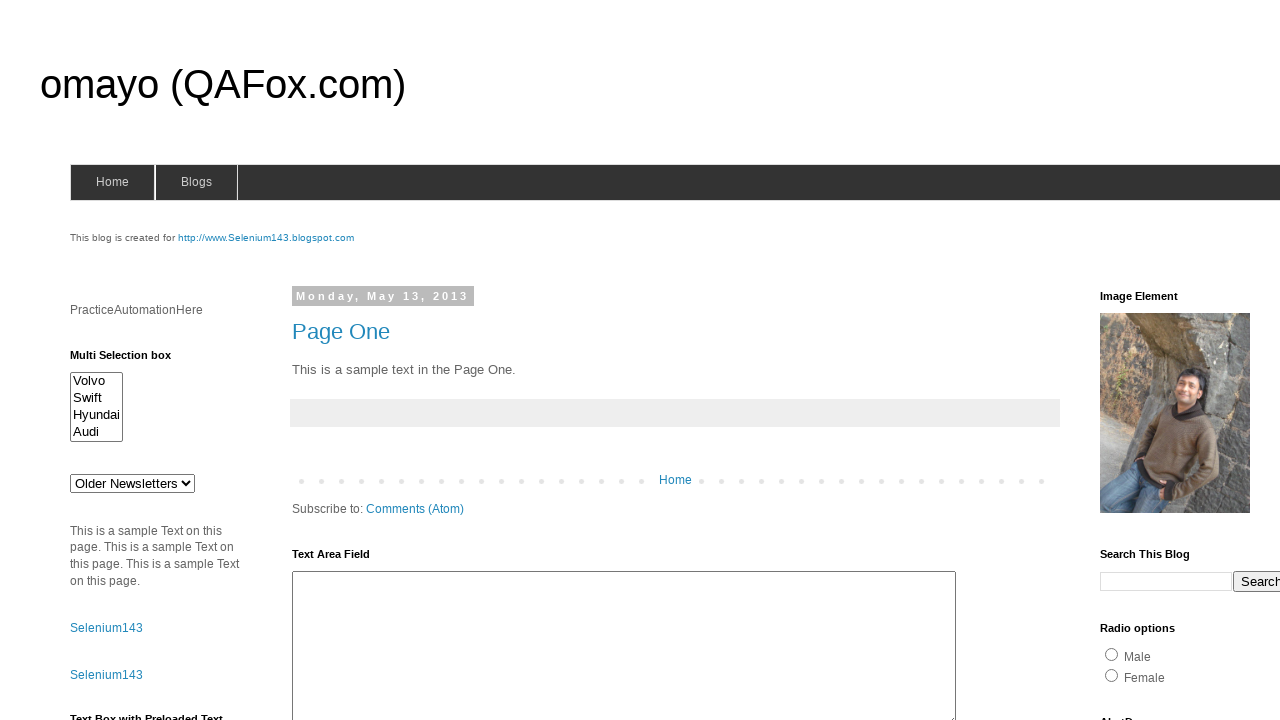

Clicked link 1 in LinkList1 widget at (1160, 360) on xpath=(//div[@id='LinkList1']//a)[1]
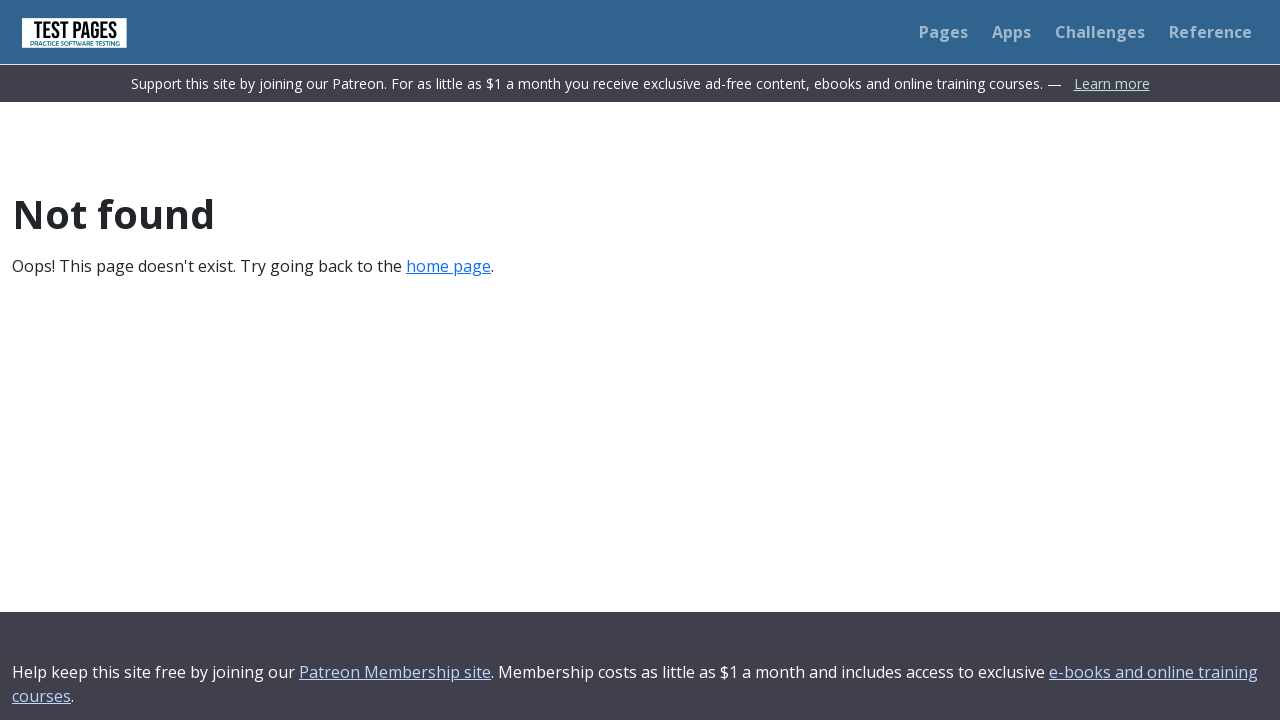

Page loaded after clicking link 1
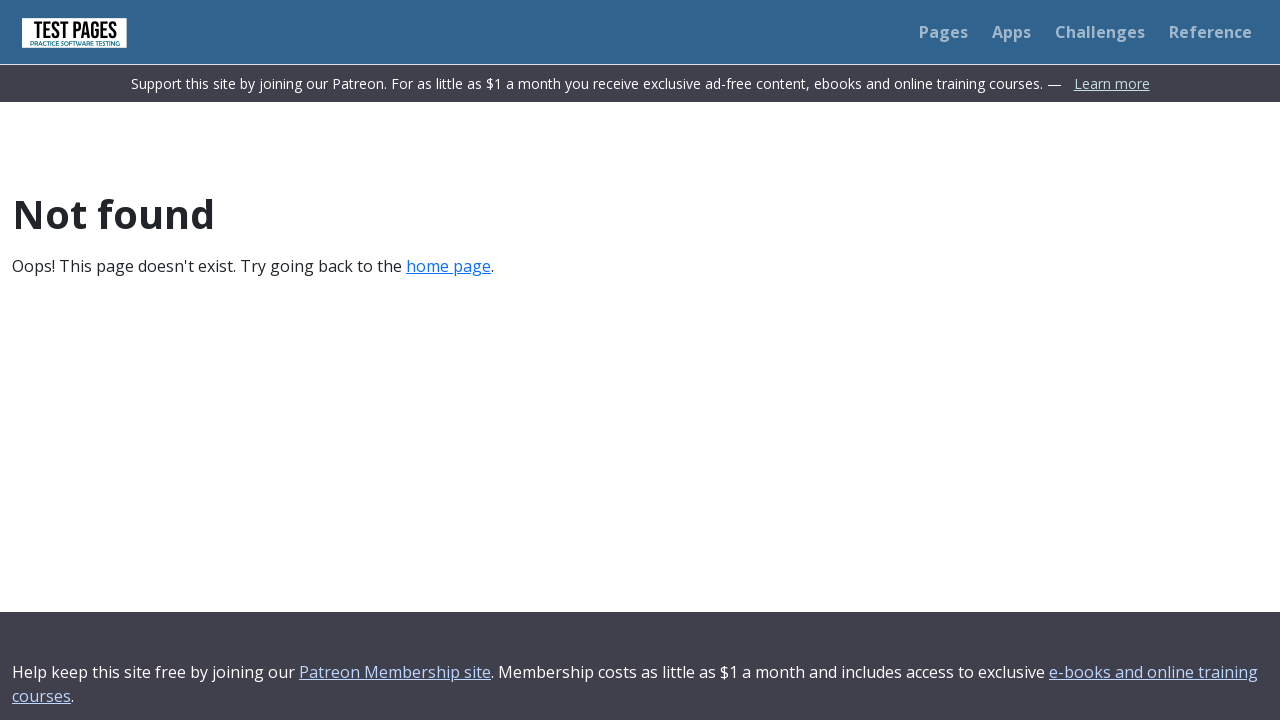

Navigated back to original page after clicking link 1
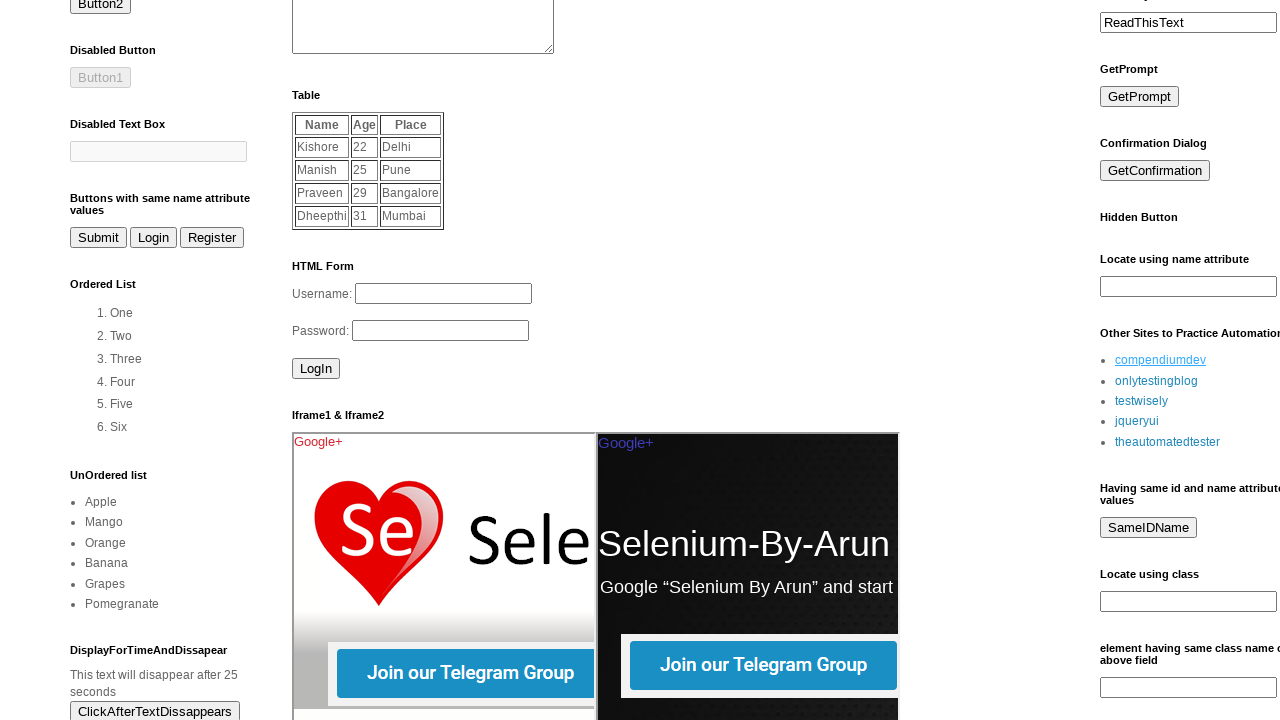

Original page reloaded after navigating back from link 1
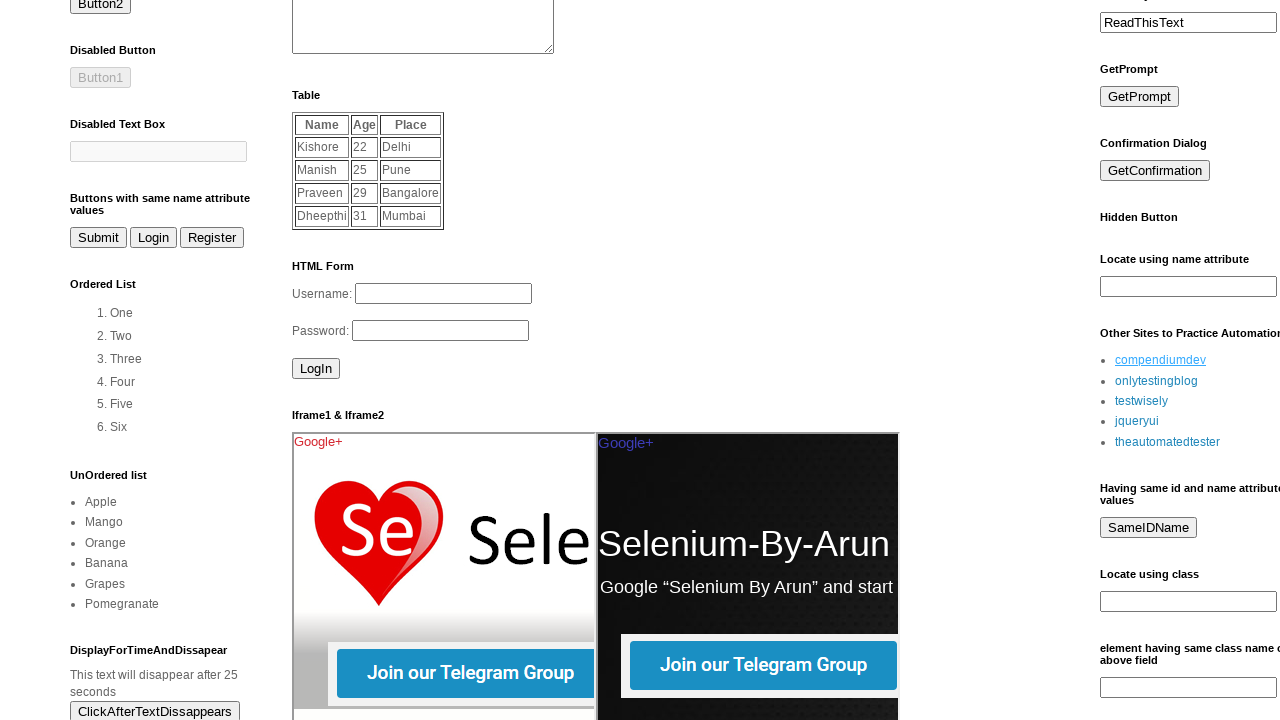

Waited for link 2 in LinkList1 widget to be visible
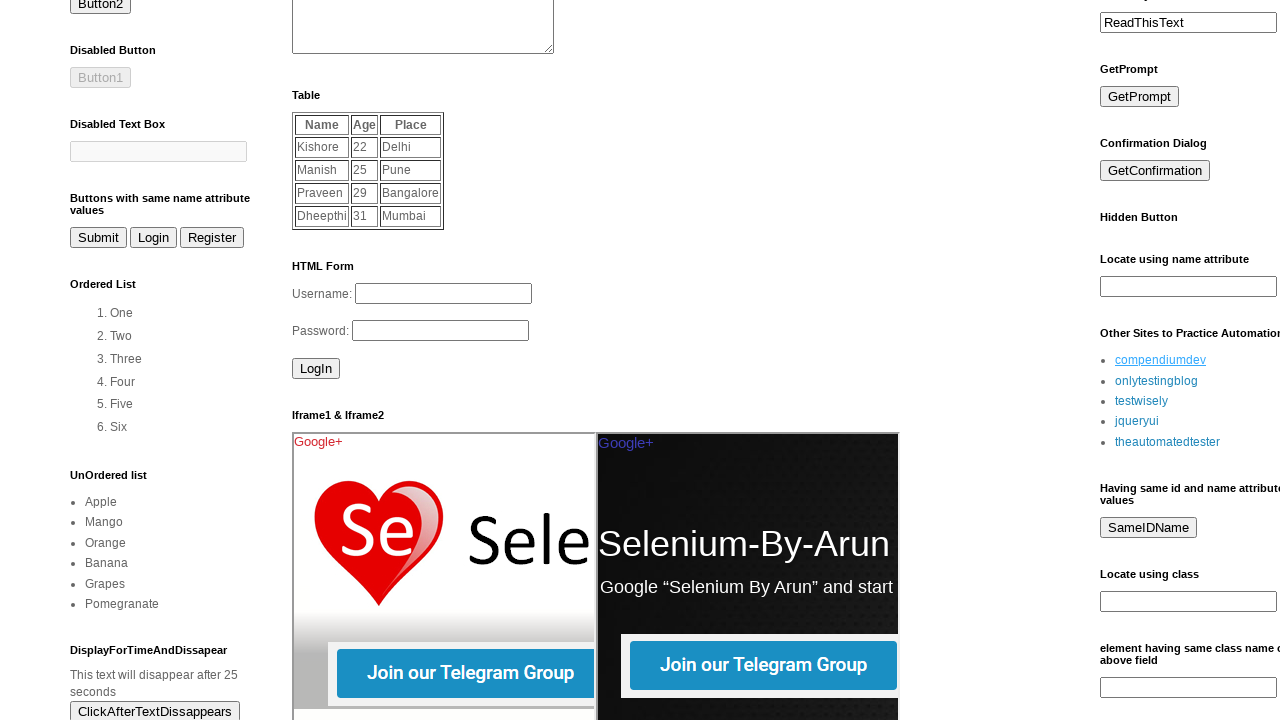

Clicked link 2 in LinkList1 widget at (1156, 381) on xpath=(//div[@id='LinkList1']//a)[2]
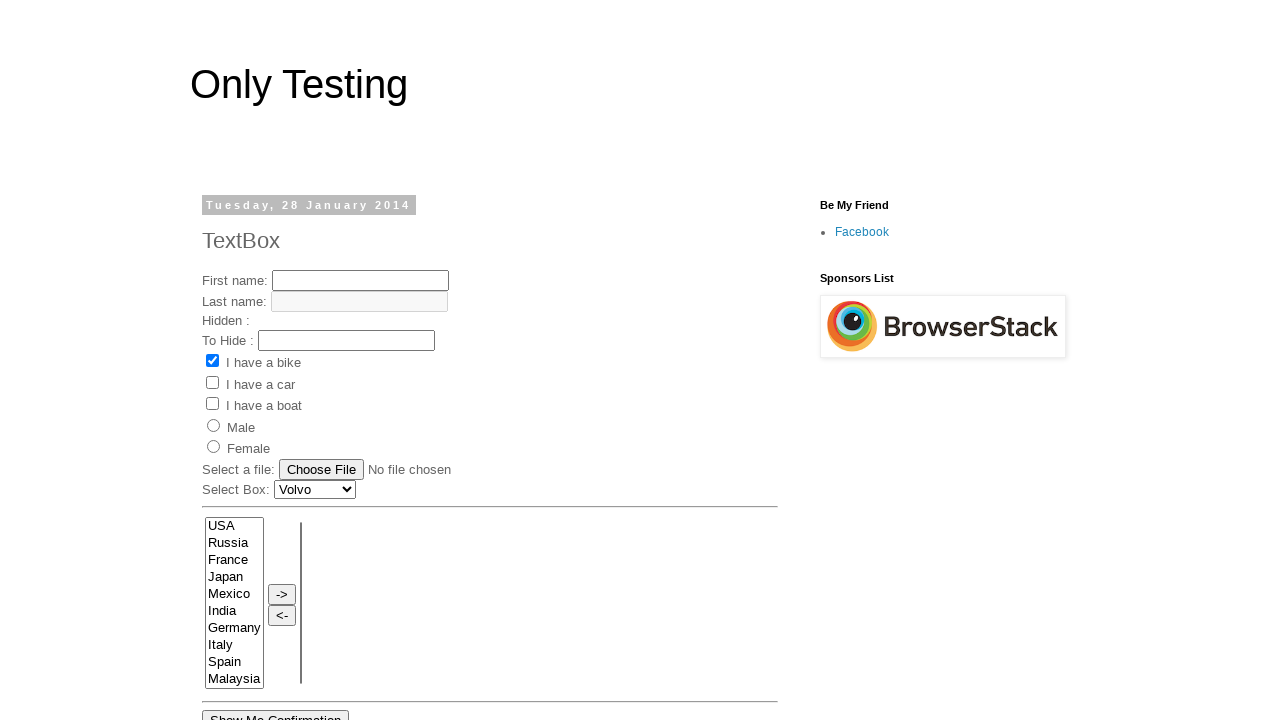

Page loaded after clicking link 2
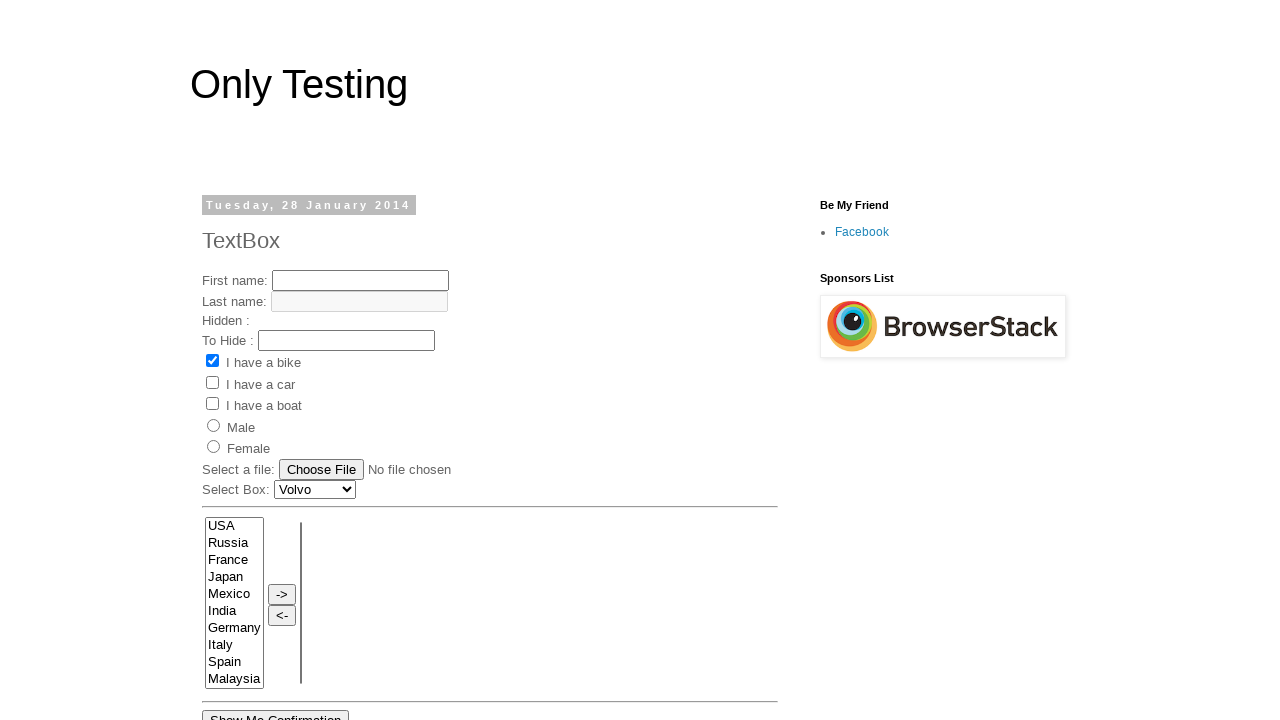

Navigated back to original page after clicking link 2
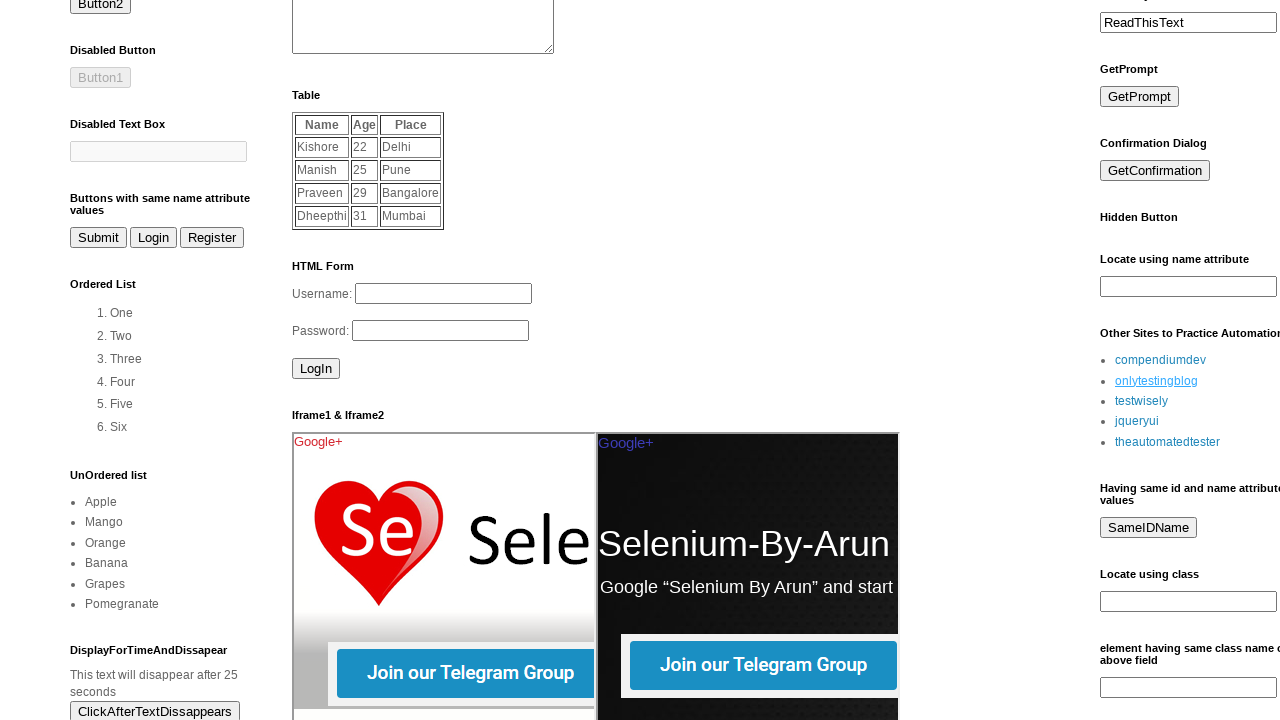

Original page reloaded after navigating back from link 2
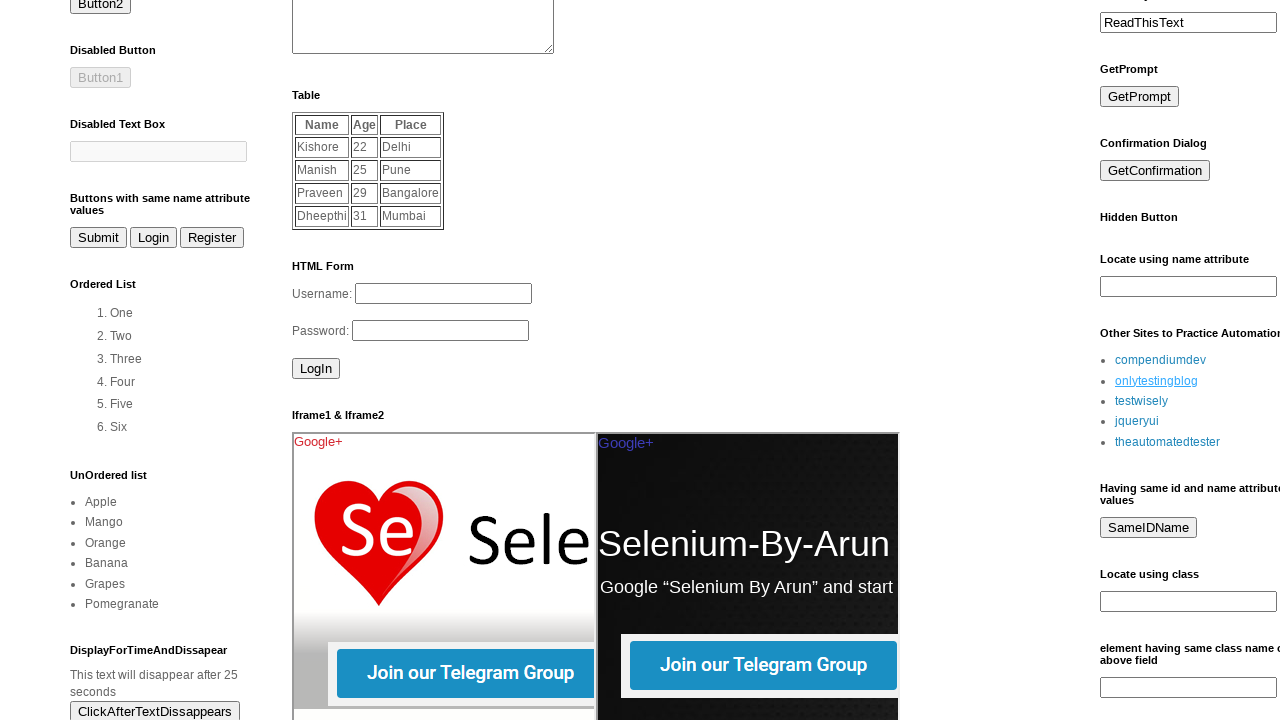

Waited for link 3 in LinkList1 widget to be visible
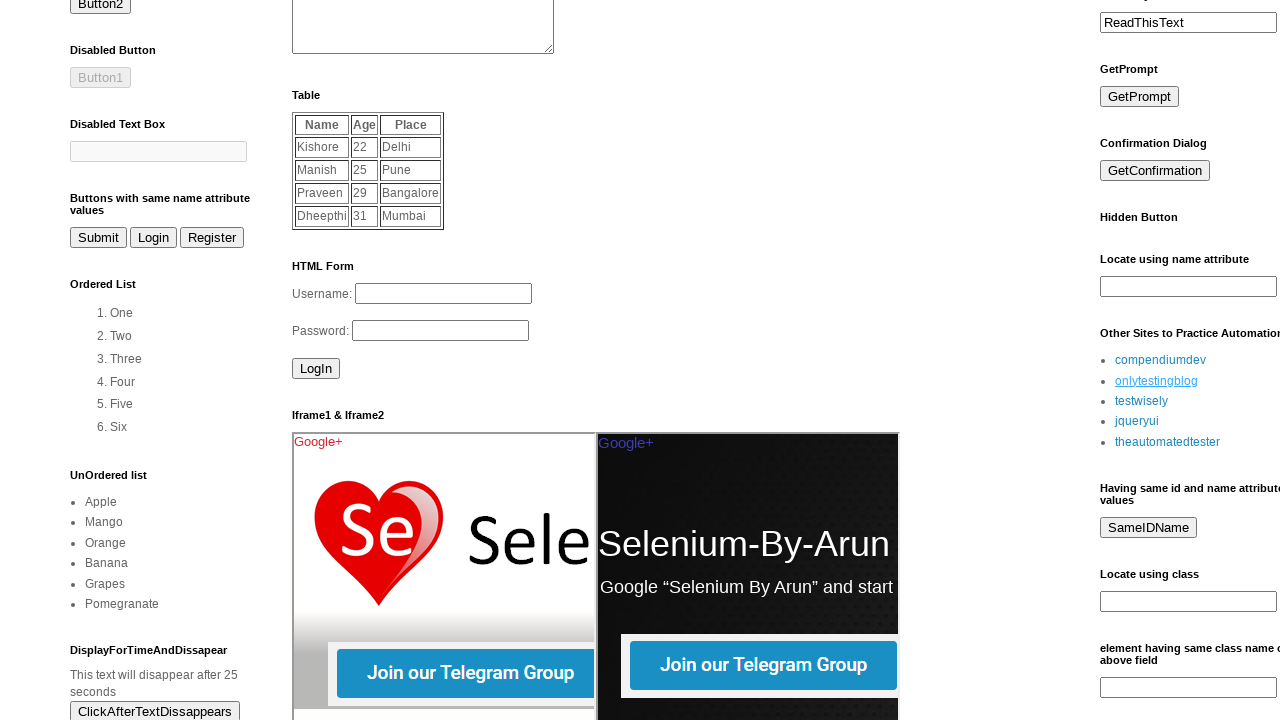

Clicked link 3 in LinkList1 widget at (1142, 401) on xpath=(//div[@id='LinkList1']//a)[3]
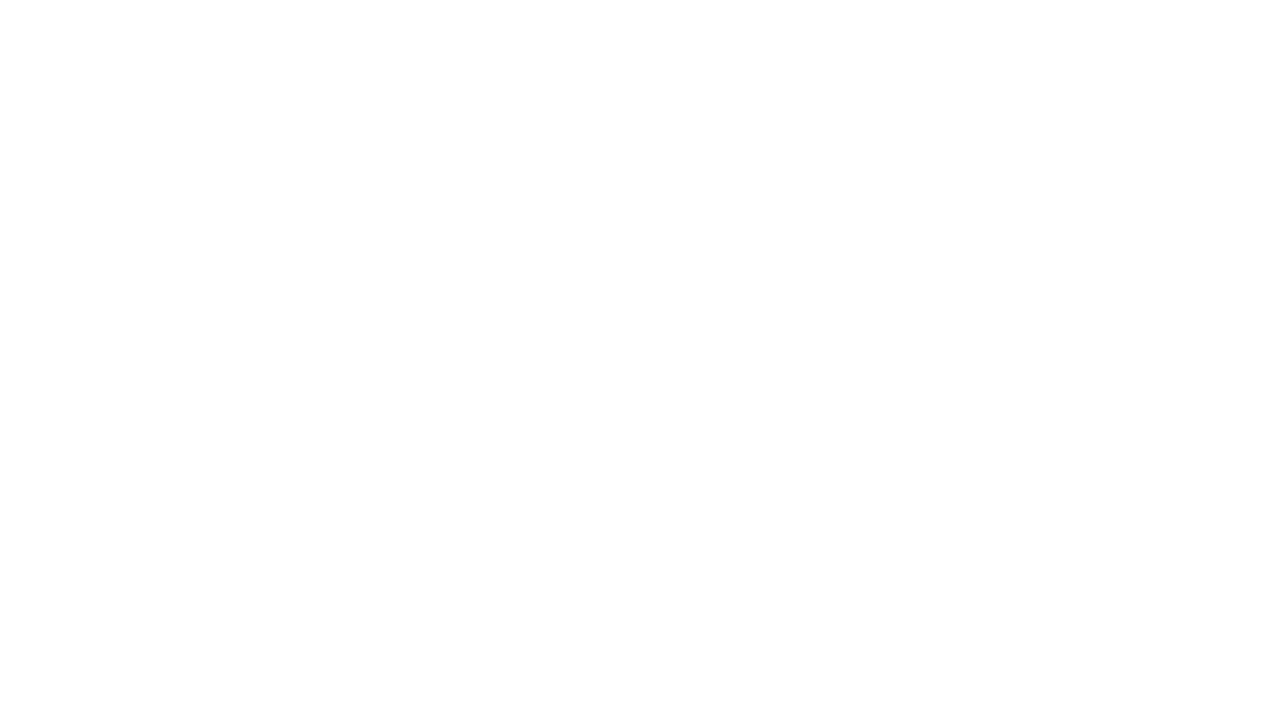

Page loaded after clicking link 3
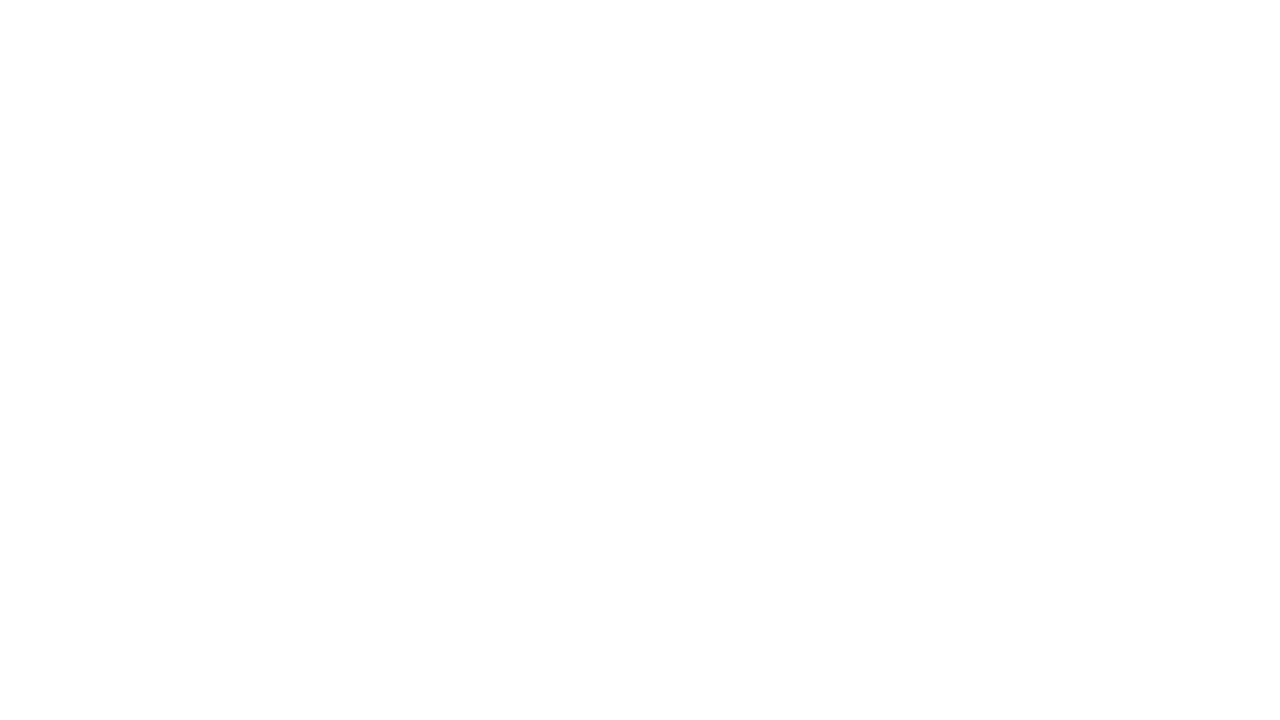

Navigated back to original page after clicking link 3
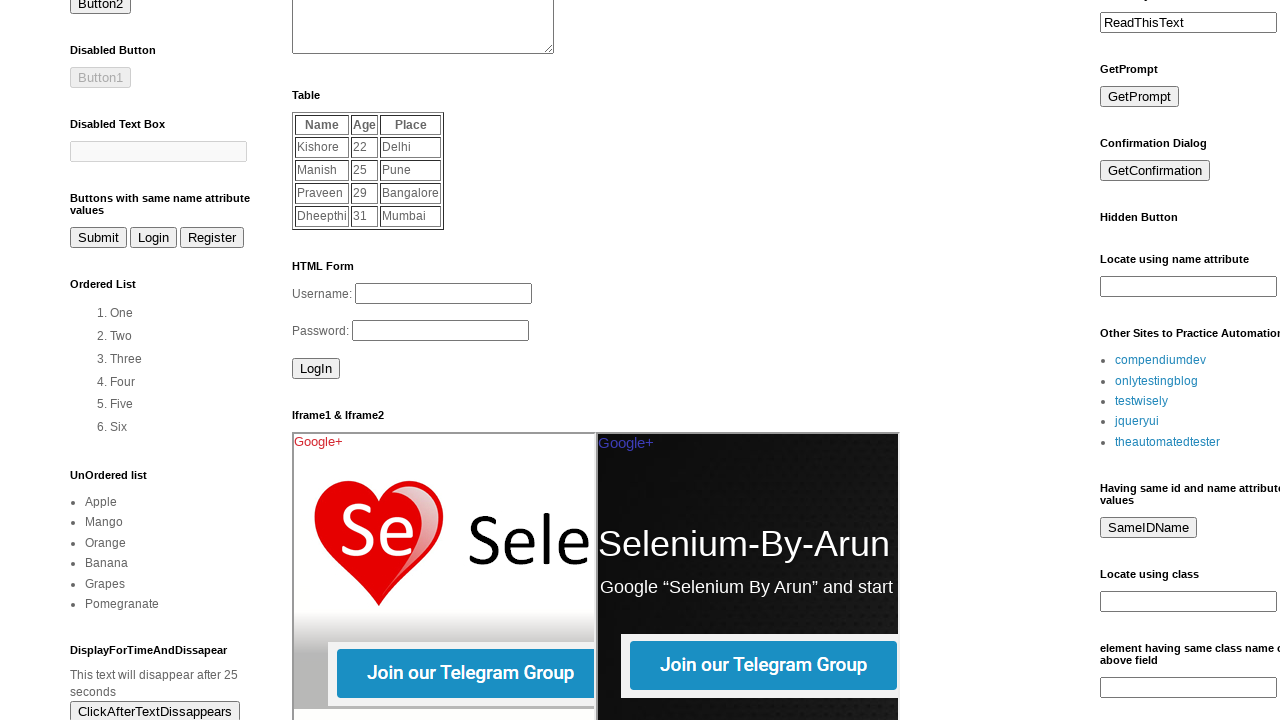

Original page reloaded after navigating back from link 3
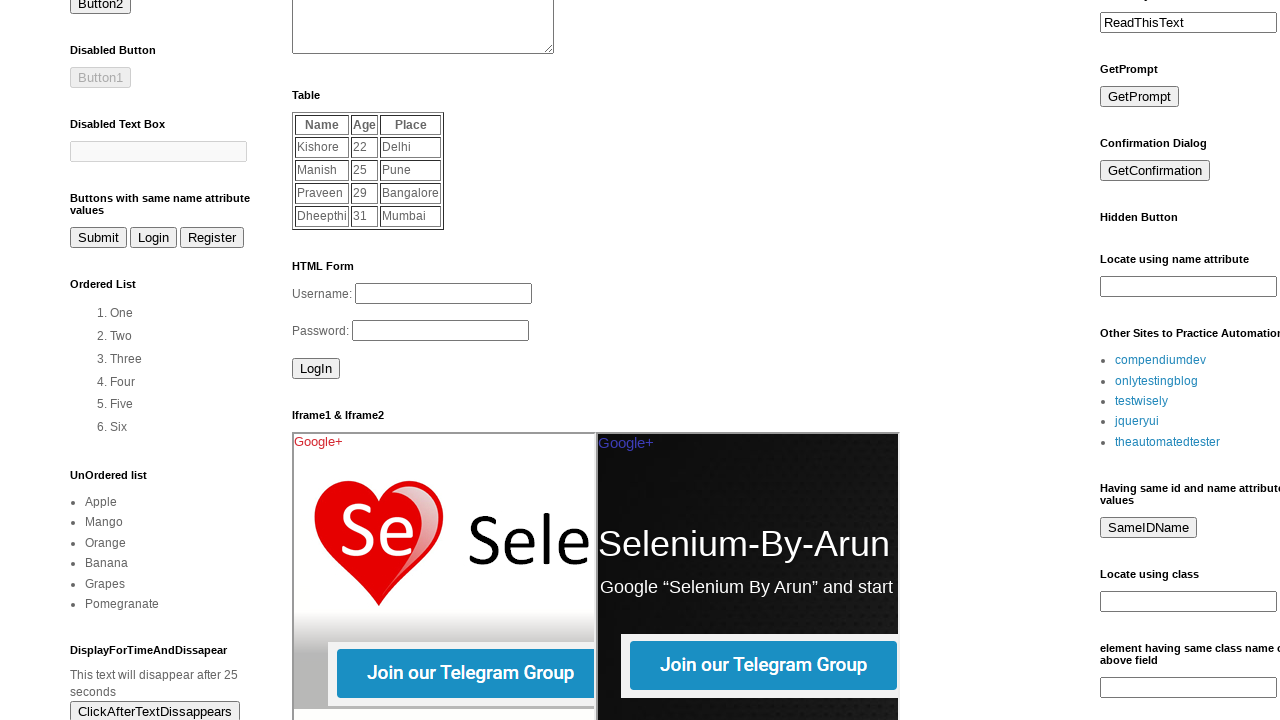

Waited for link 4 in LinkList1 widget to be visible
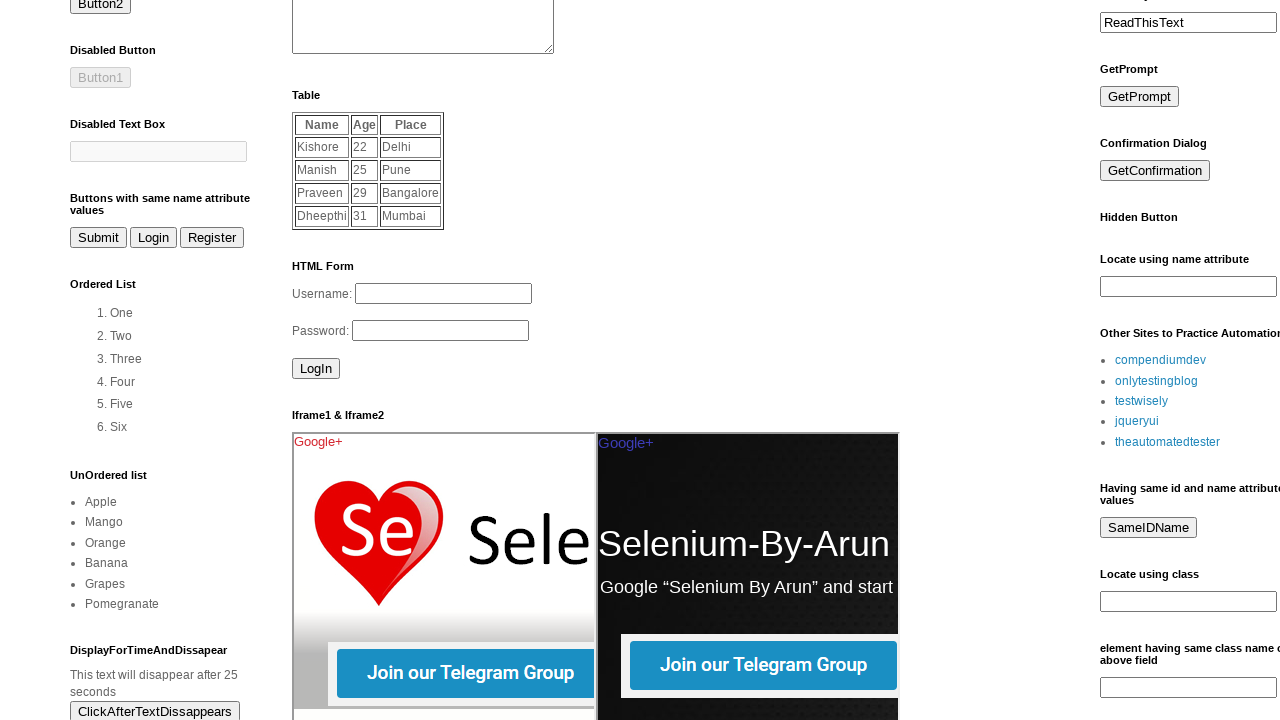

Clicked link 4 in LinkList1 widget at (1137, 421) on xpath=(//div[@id='LinkList1']//a)[4]
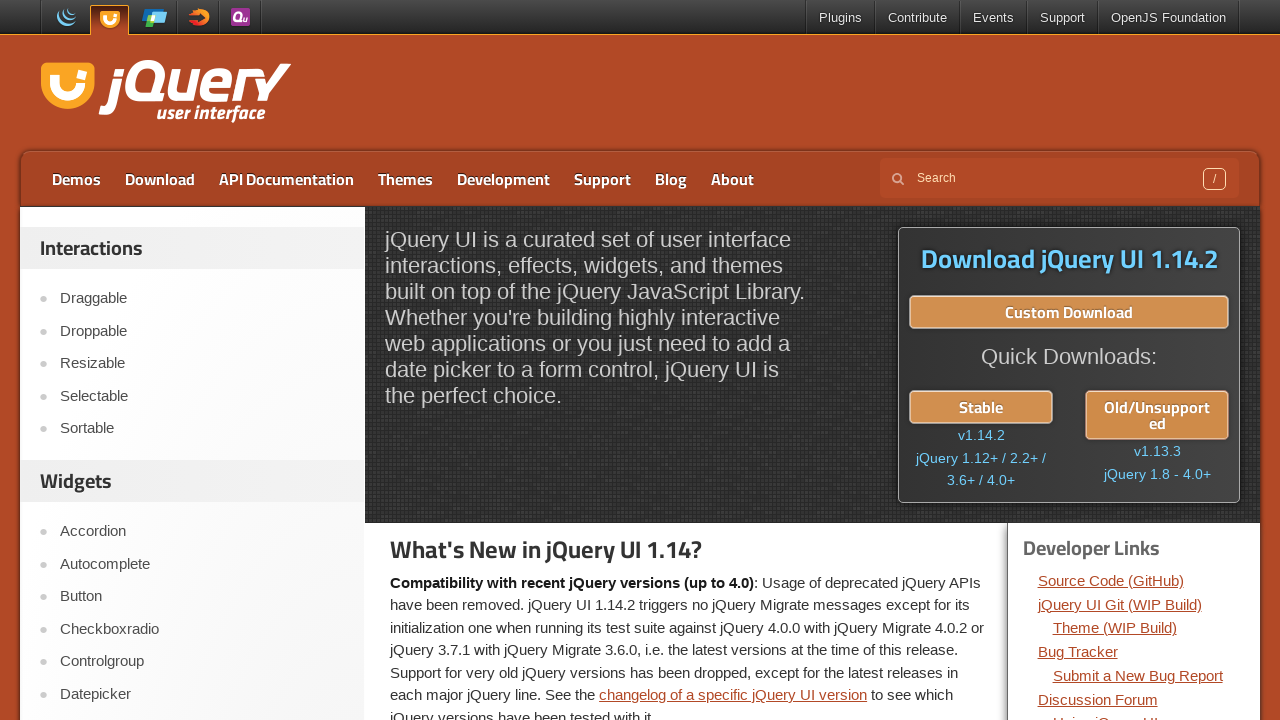

Page loaded after clicking link 4
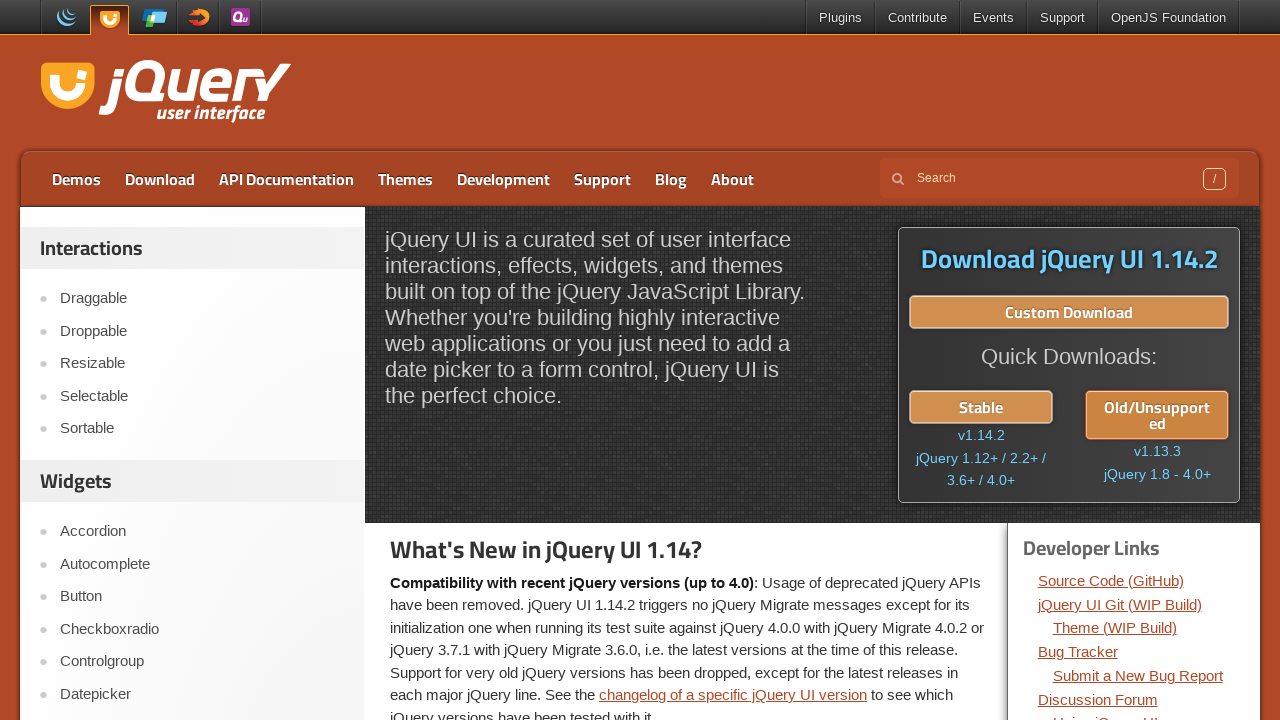

Navigated back to original page after clicking link 4
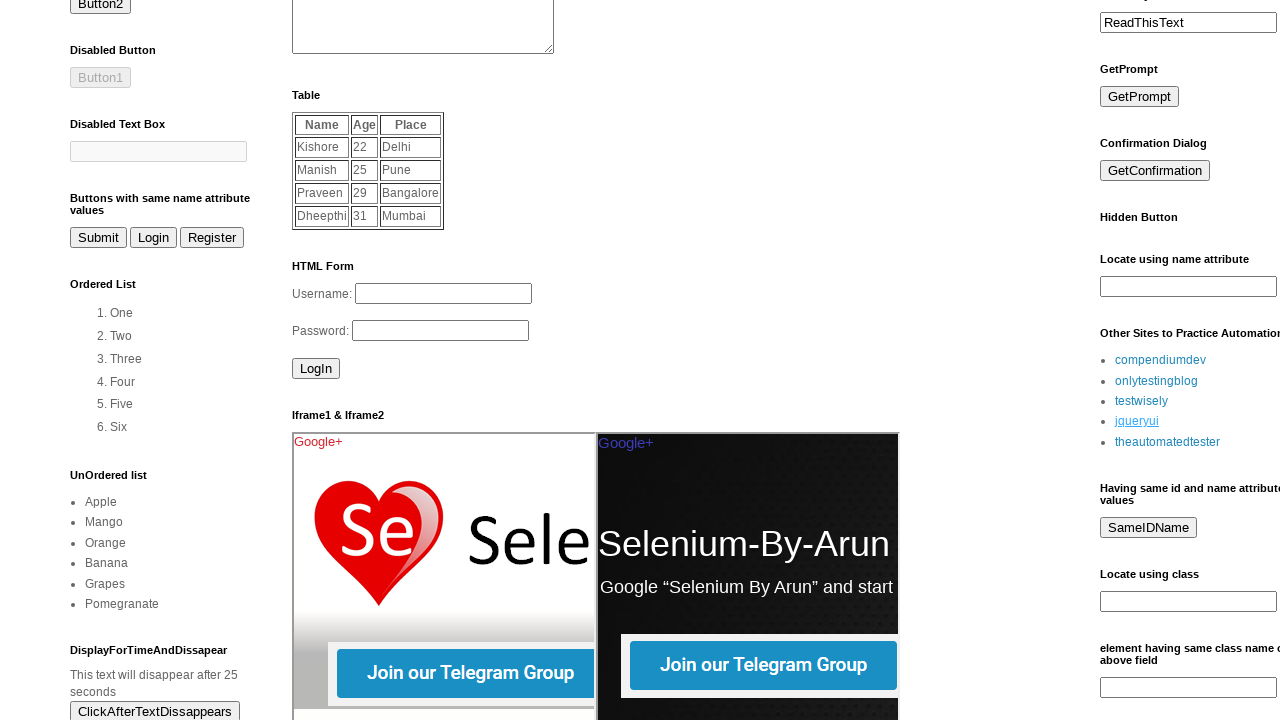

Original page reloaded after navigating back from link 4
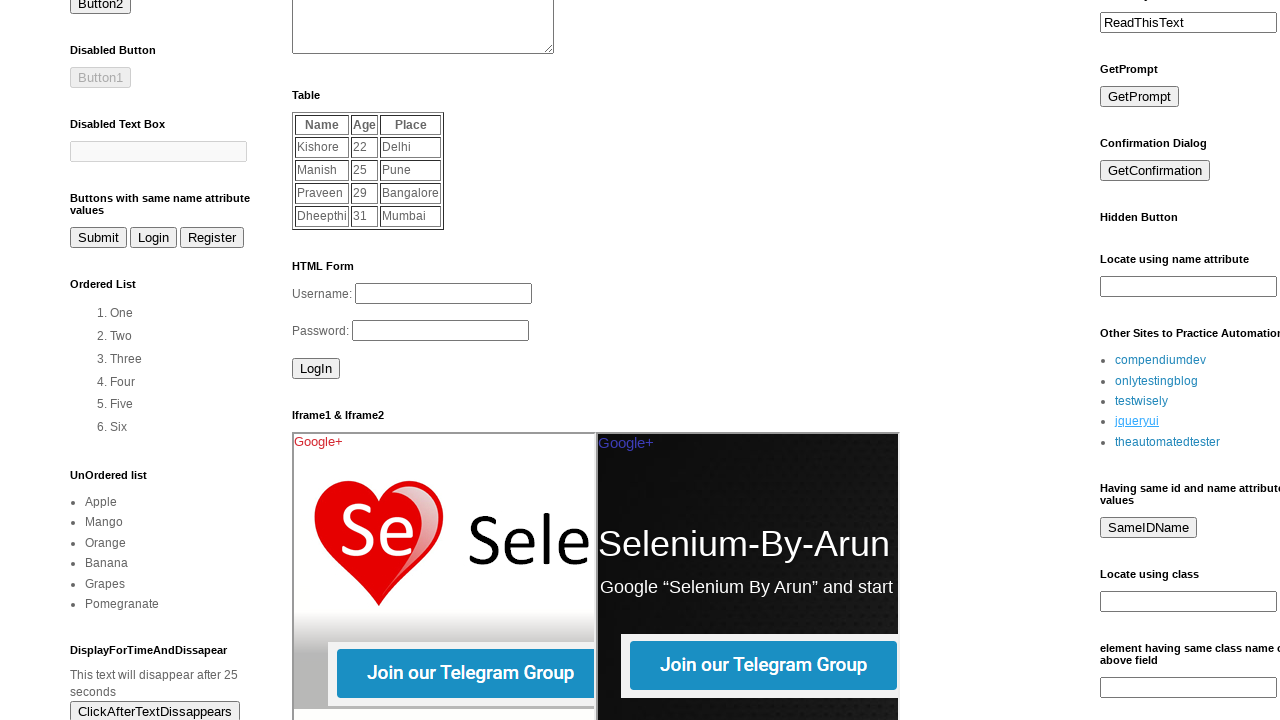

Waited for link 5 in LinkList1 widget to be visible
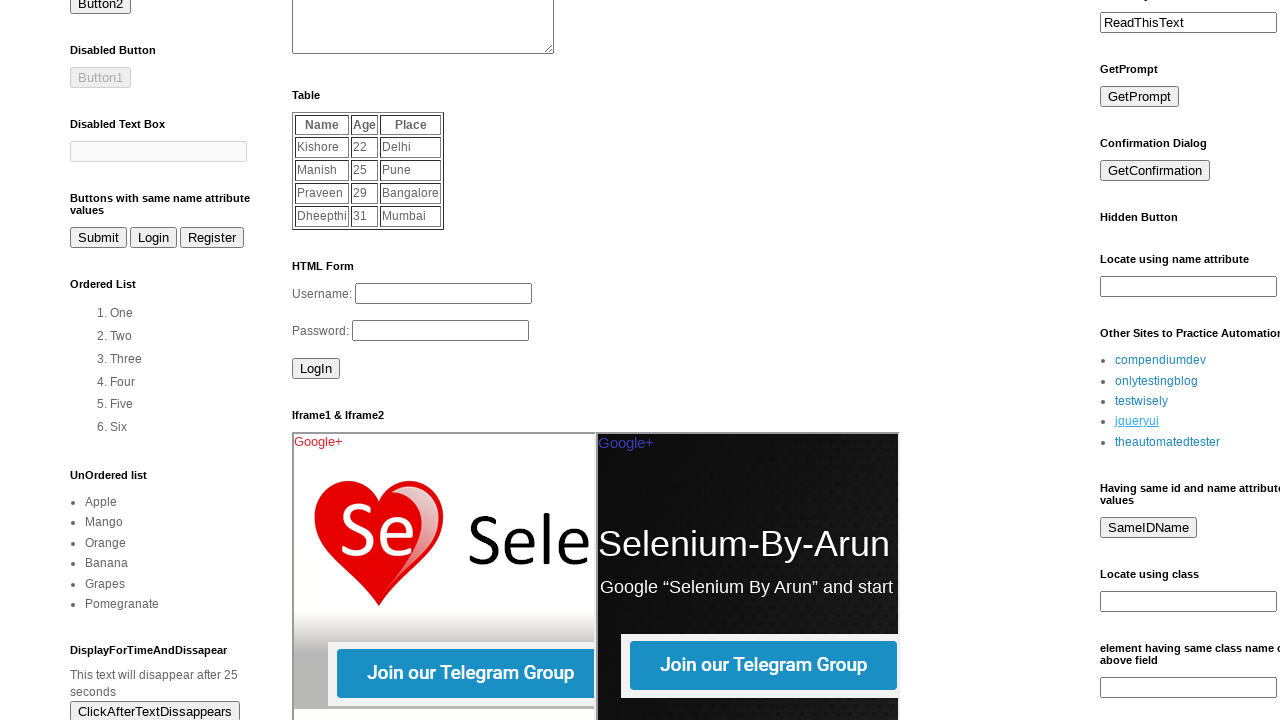

Clicked link 5 in LinkList1 widget at (1168, 442) on xpath=(//div[@id='LinkList1']//a)[5]
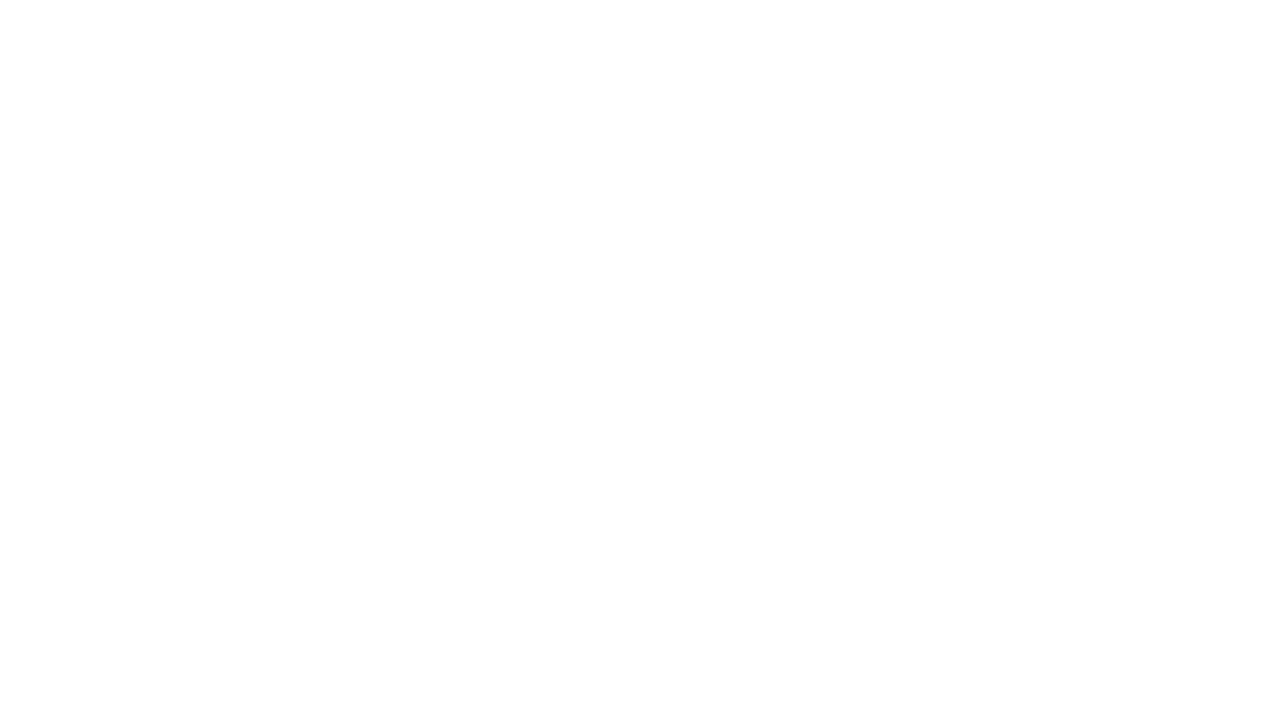

Page loaded after clicking link 5
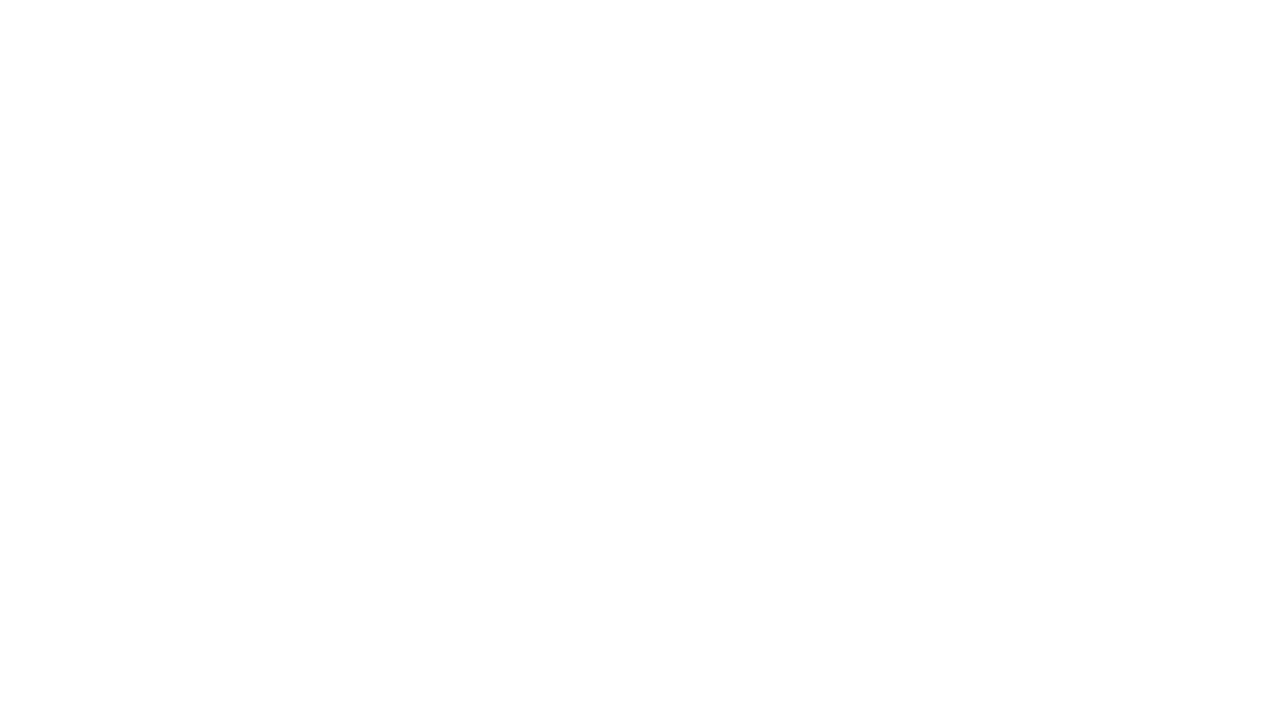

Navigated back to original page after clicking link 5
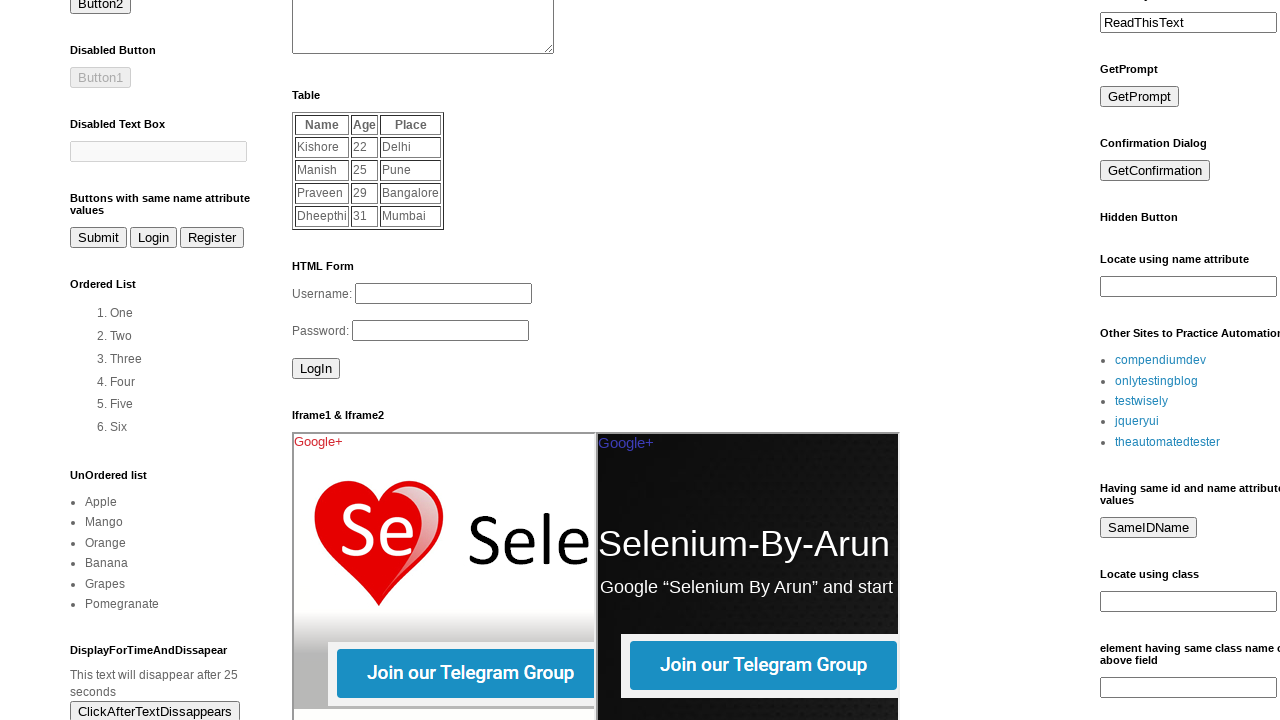

Original page reloaded after navigating back from link 5
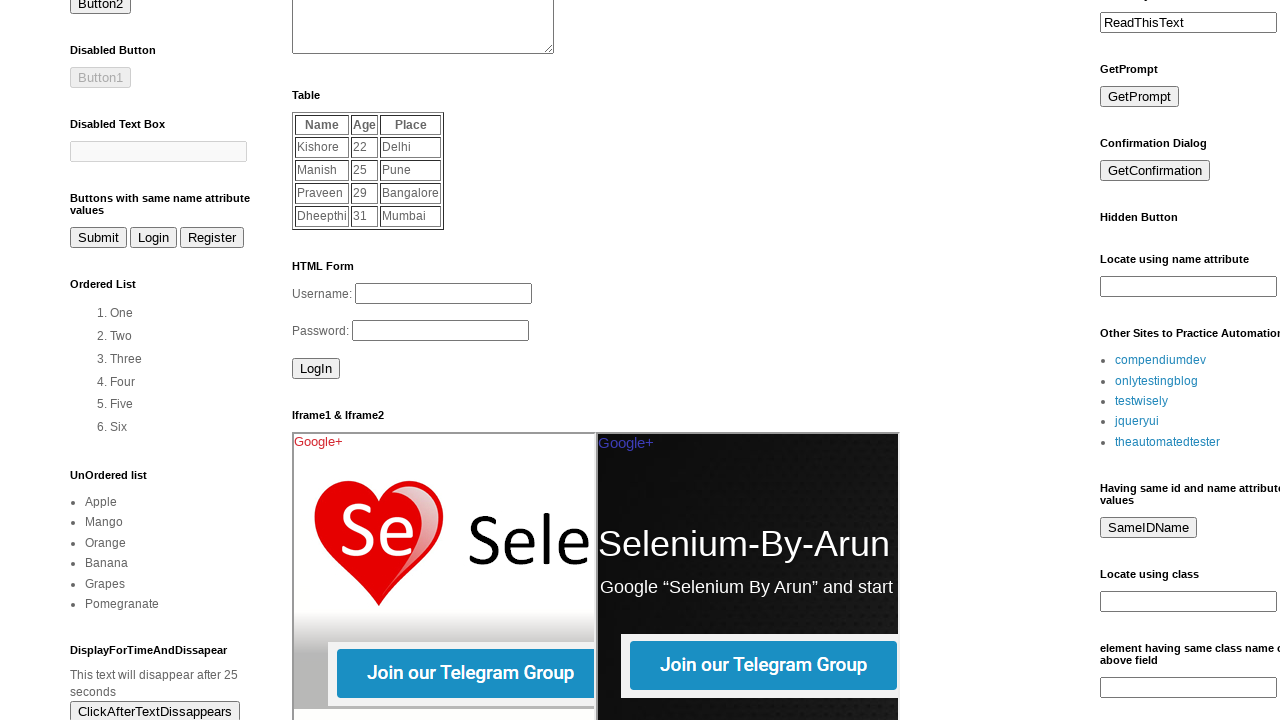

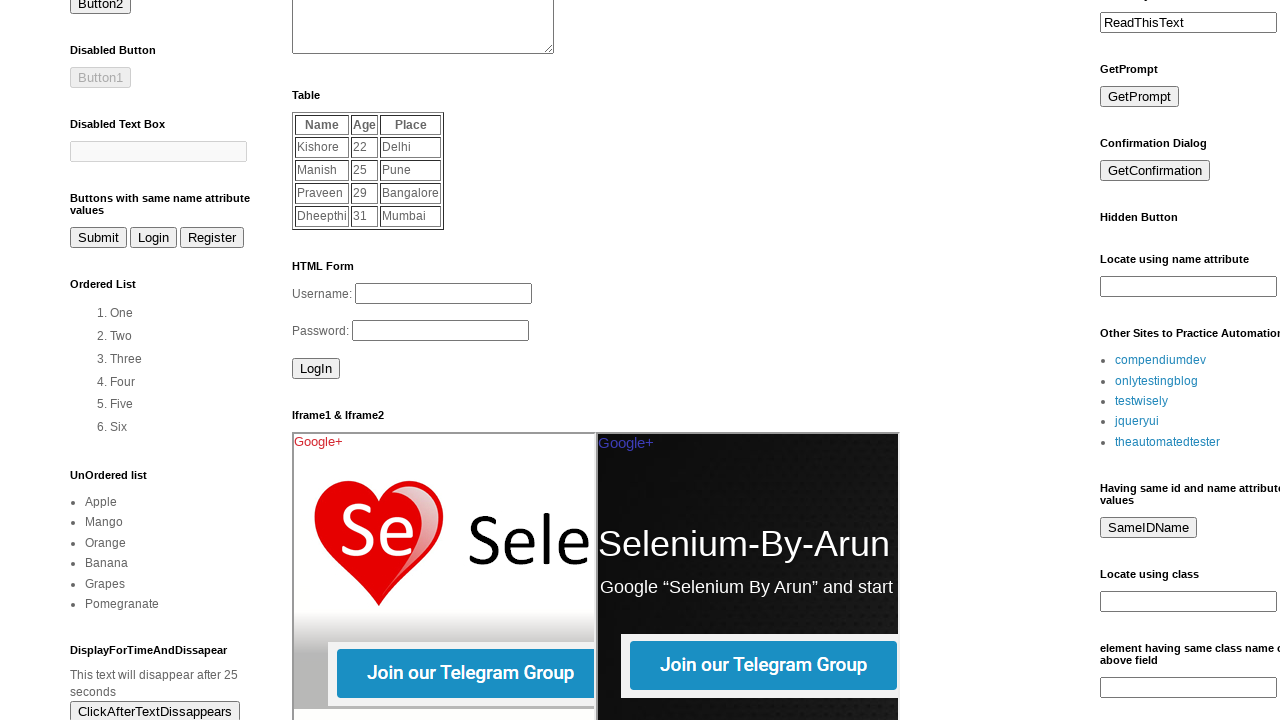